Tests dropdown functionality on OrangeHRM free trial page by selecting a country from the dropdown and verifying the dropdown options

Starting URL: https://orangehrm.com/en/30-day-free-trial

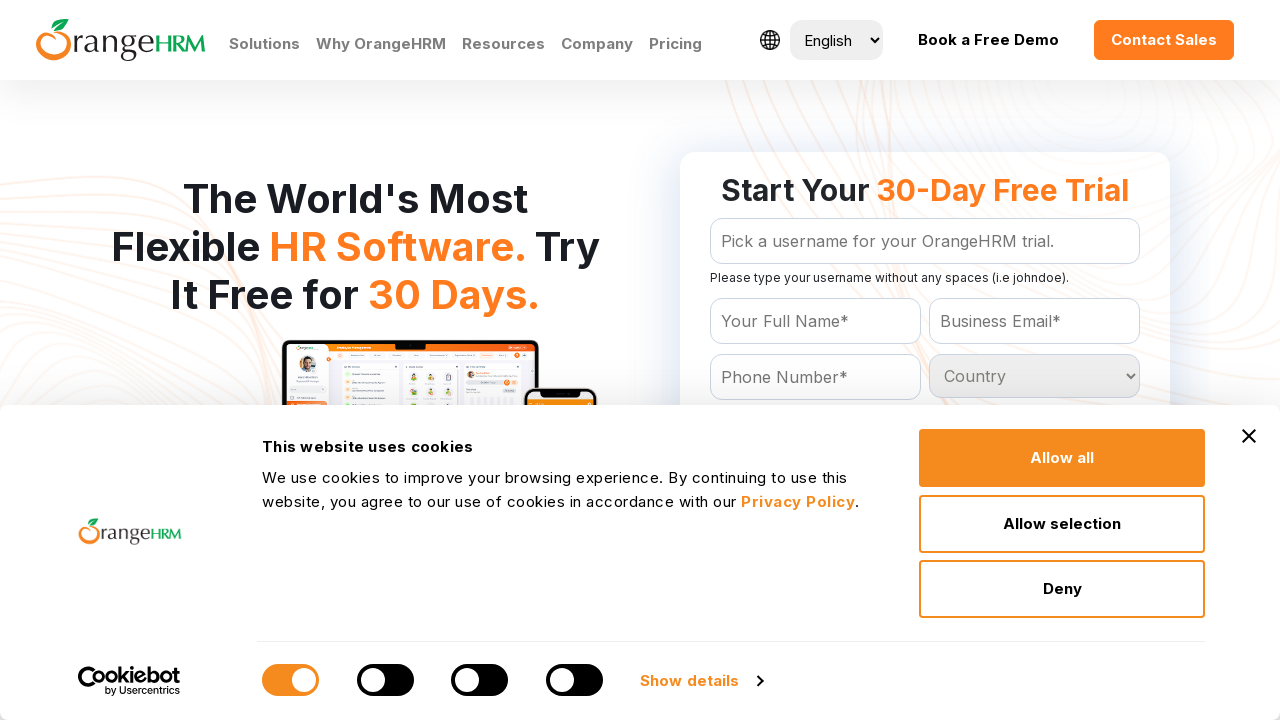

Located the country dropdown element
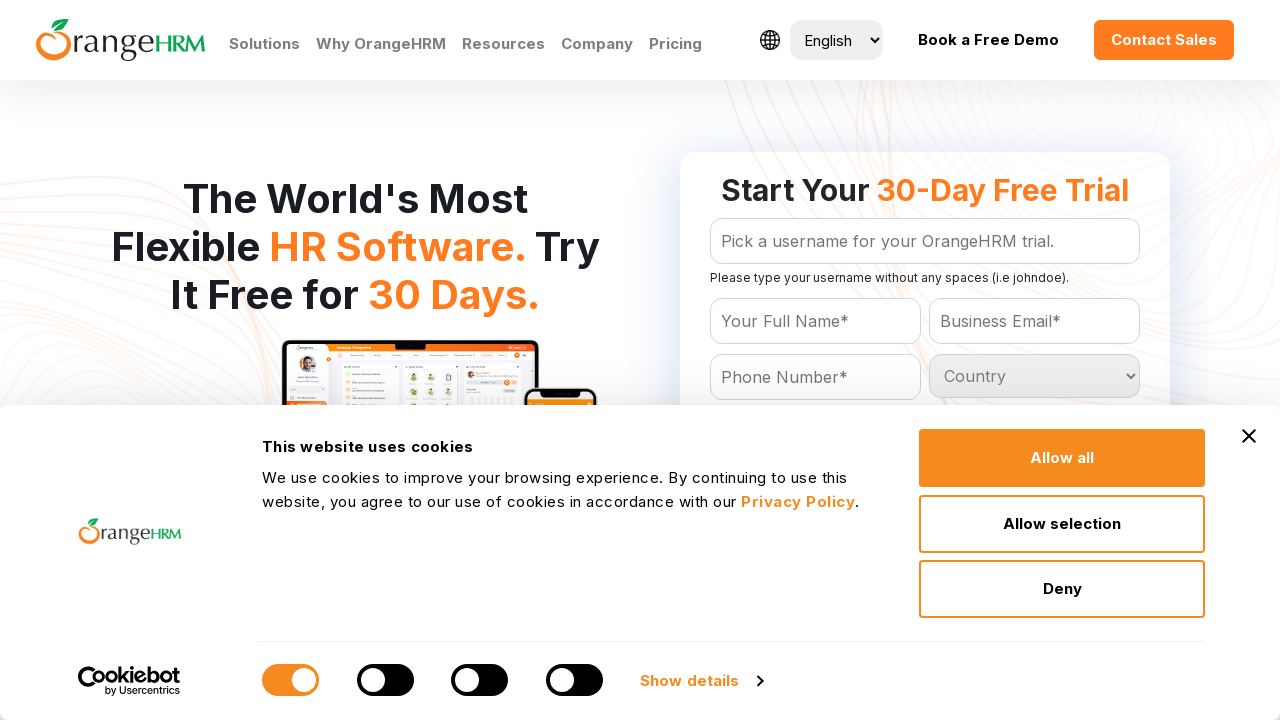

Retrieved all dropdown options - Total options: 233
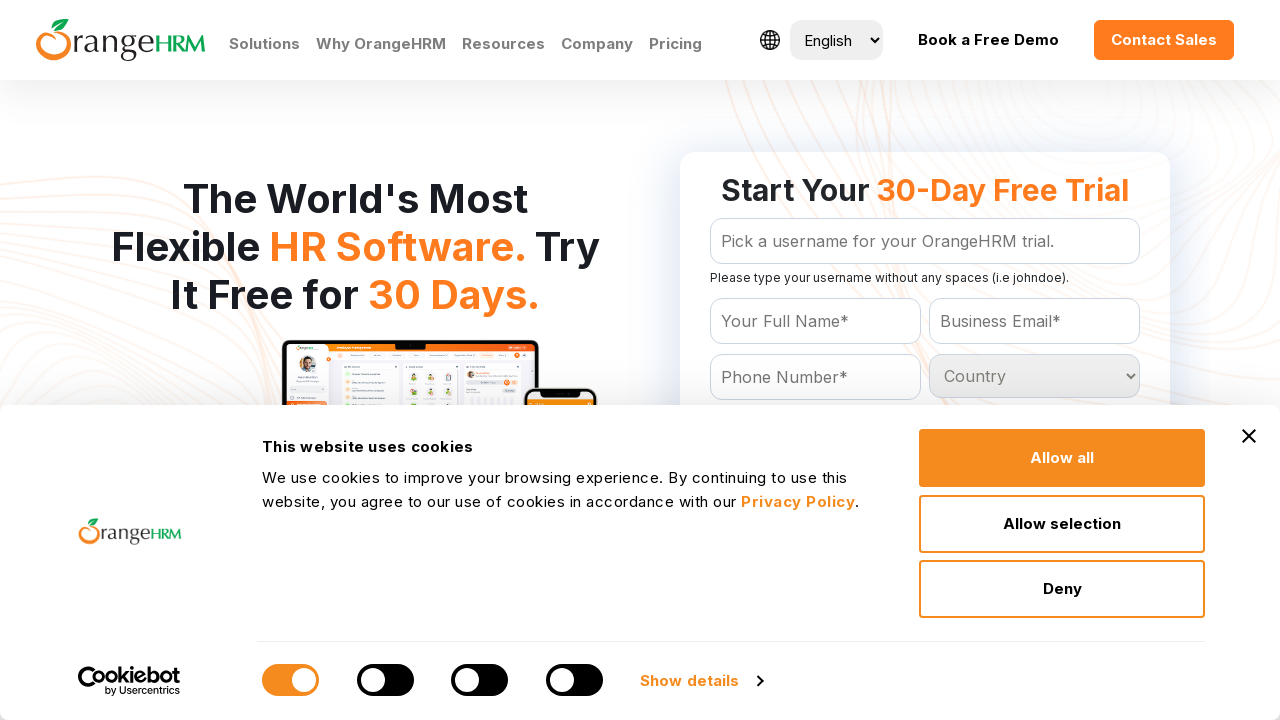

Selected 'Brazil' from the country dropdown on #Form_getForm_Country
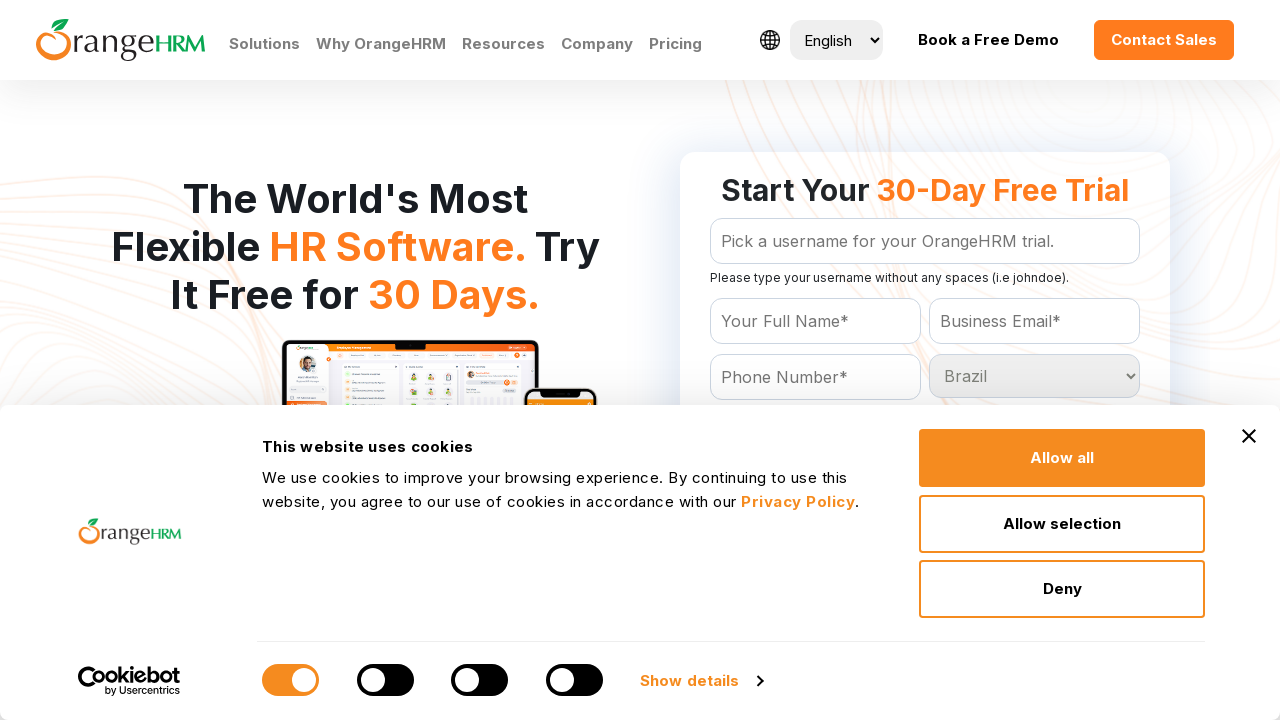

Verified country options count: 232 options (excluding empty option)
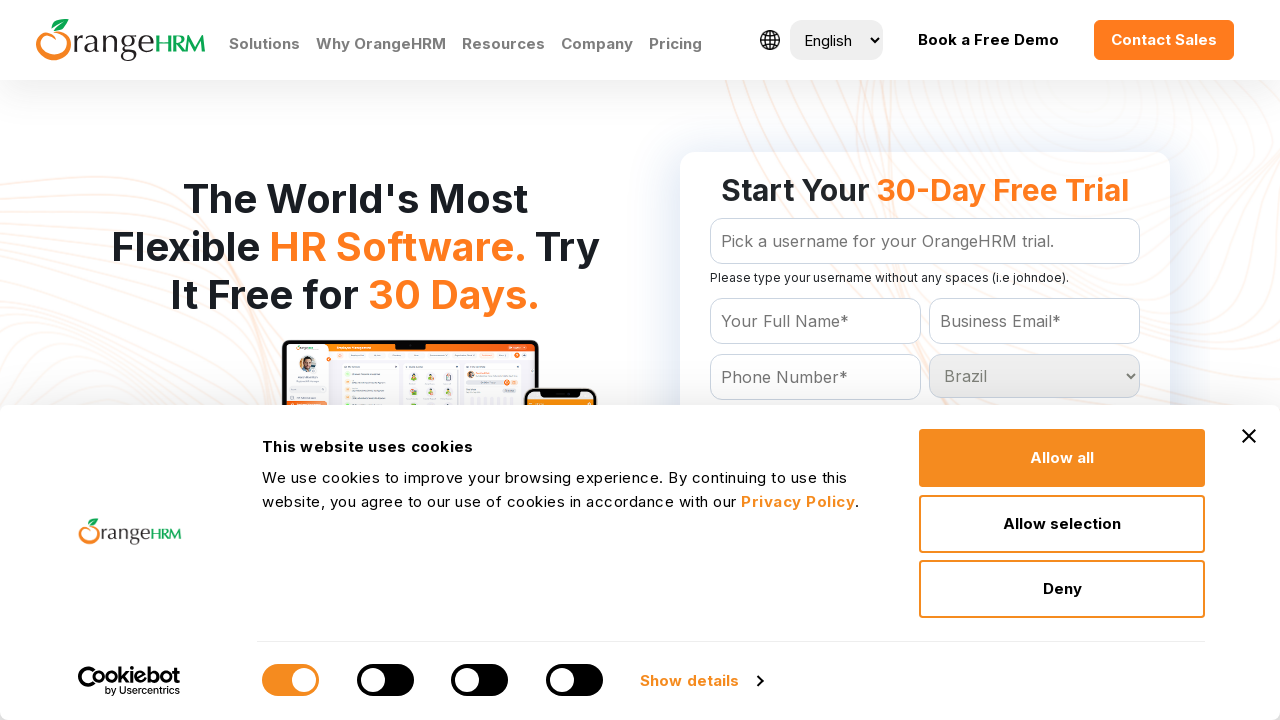

Extracted all dropdown option texts - Total texts: 233
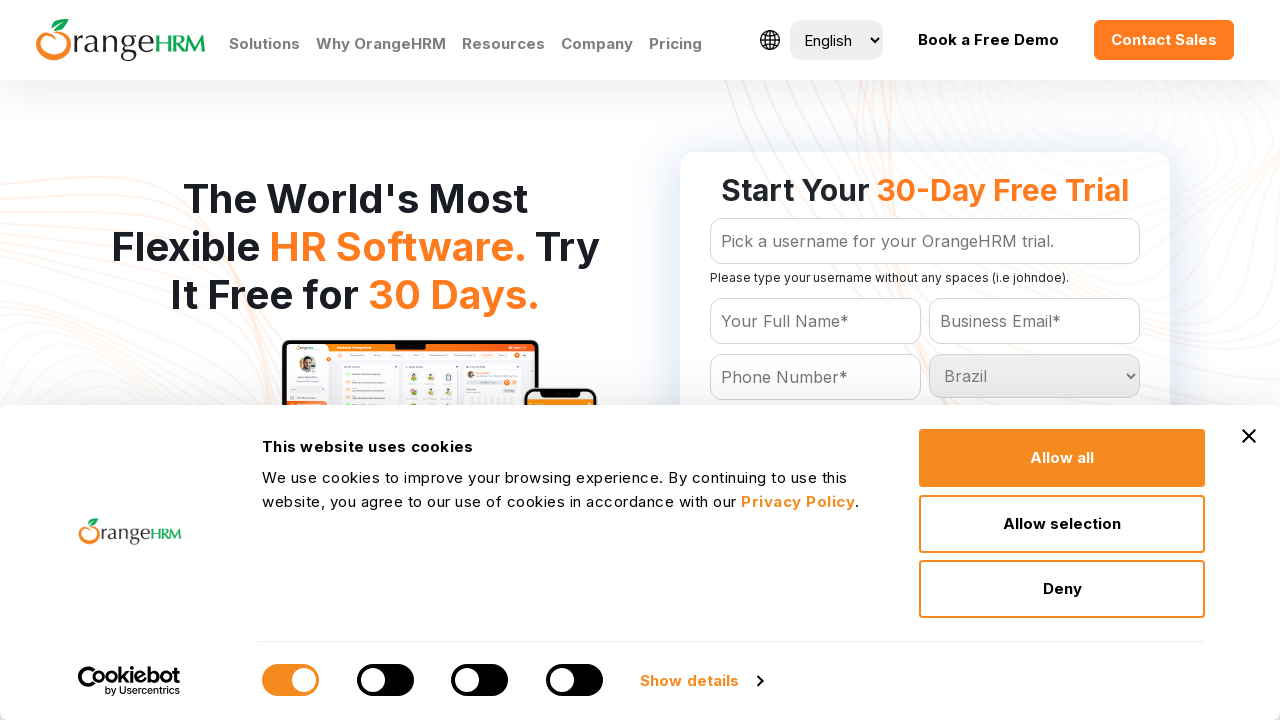

Verified that expected countries ['India', 'Norway', 'Belgium'] are present in dropdown
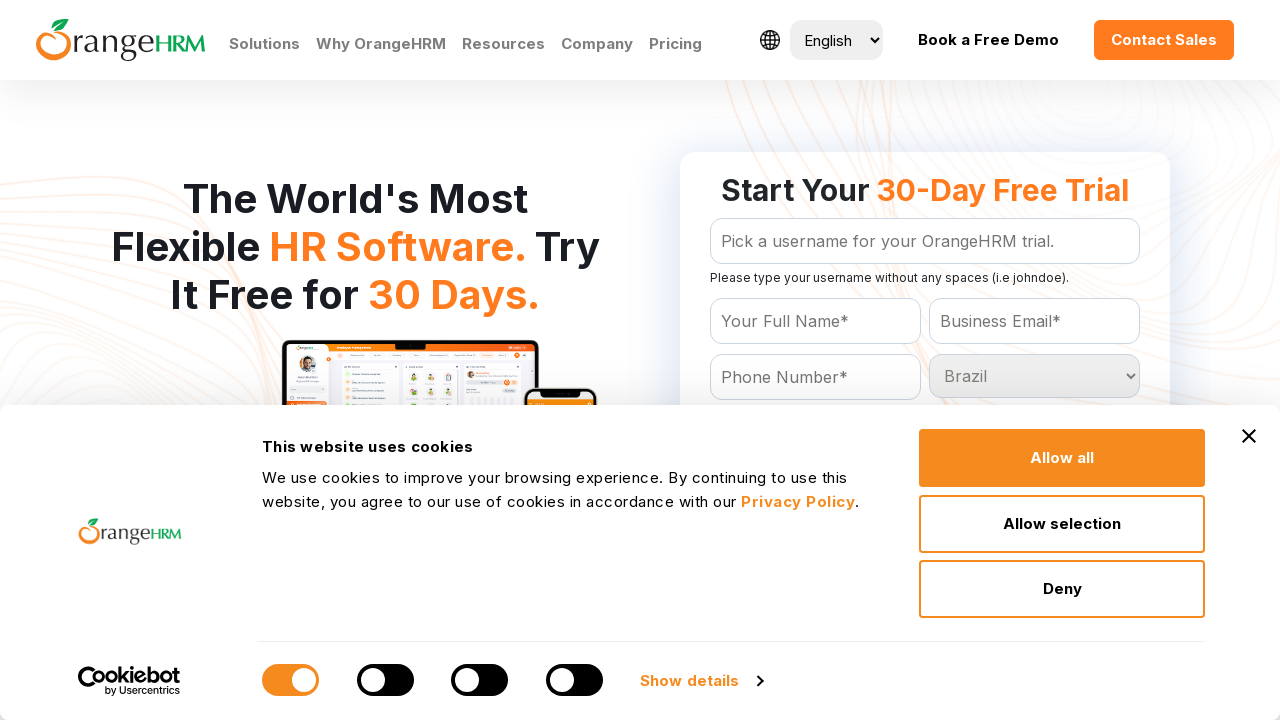

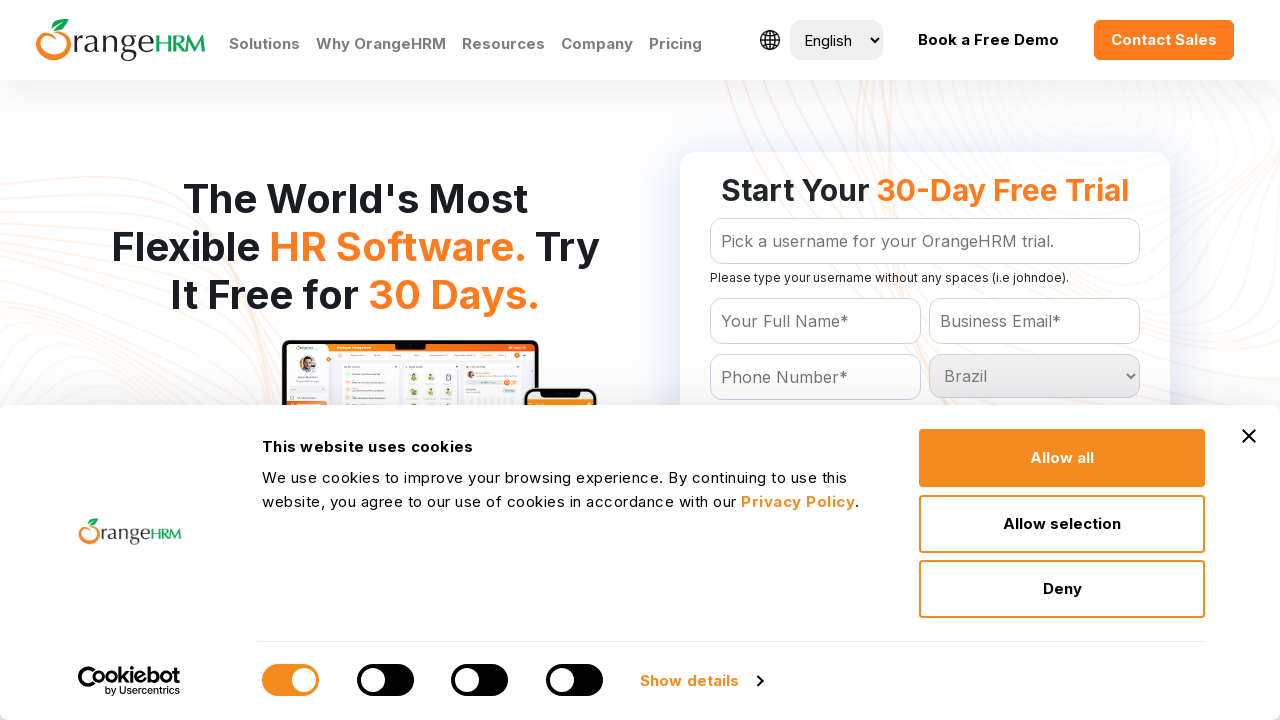